Tests browser navigation functionality by navigating to different pages, then using back, forward, and refresh browser controls

Starting URL: http://thefriendlytester.co.uk

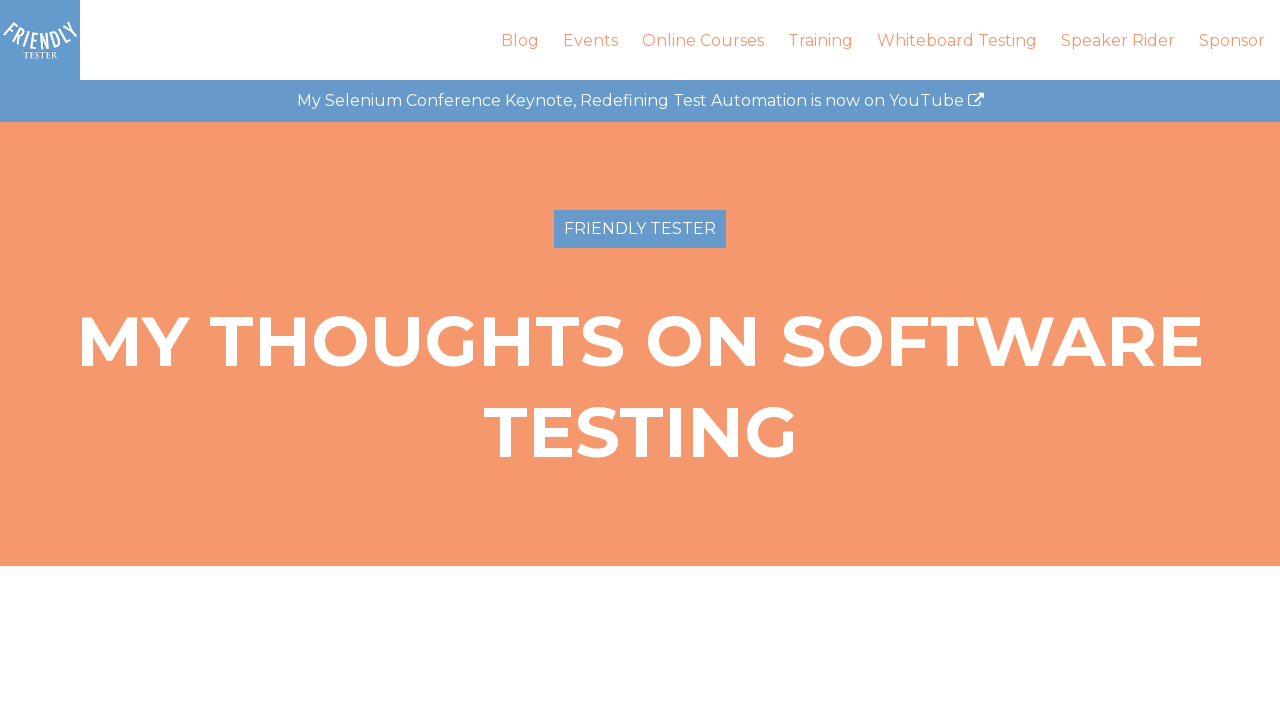

Navigated to Notts Test page
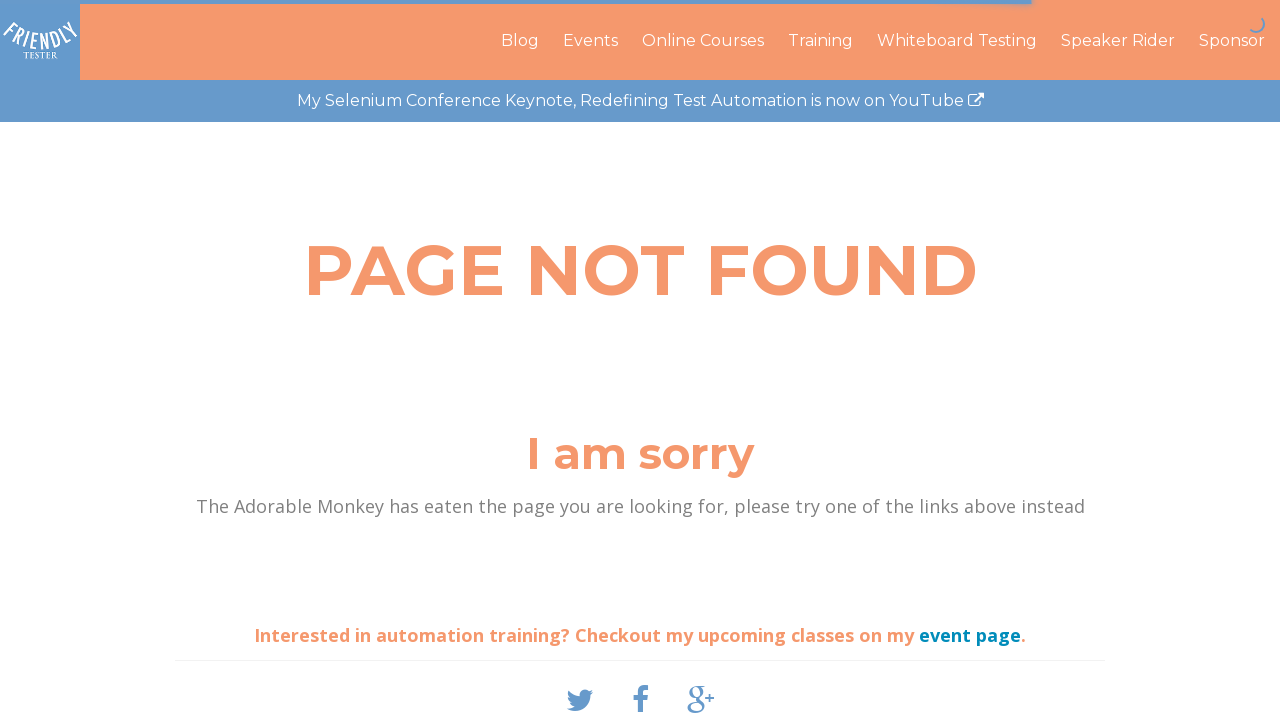

Navigated back to previous page
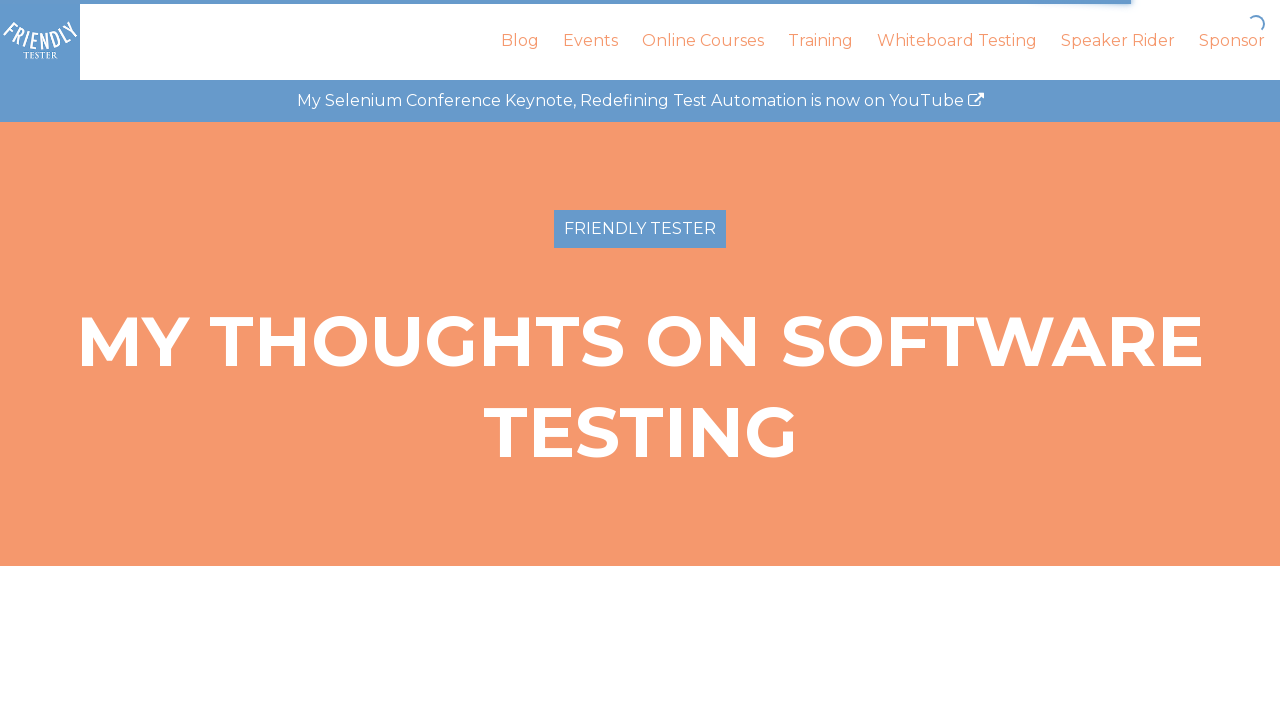

Navigated forward to next page
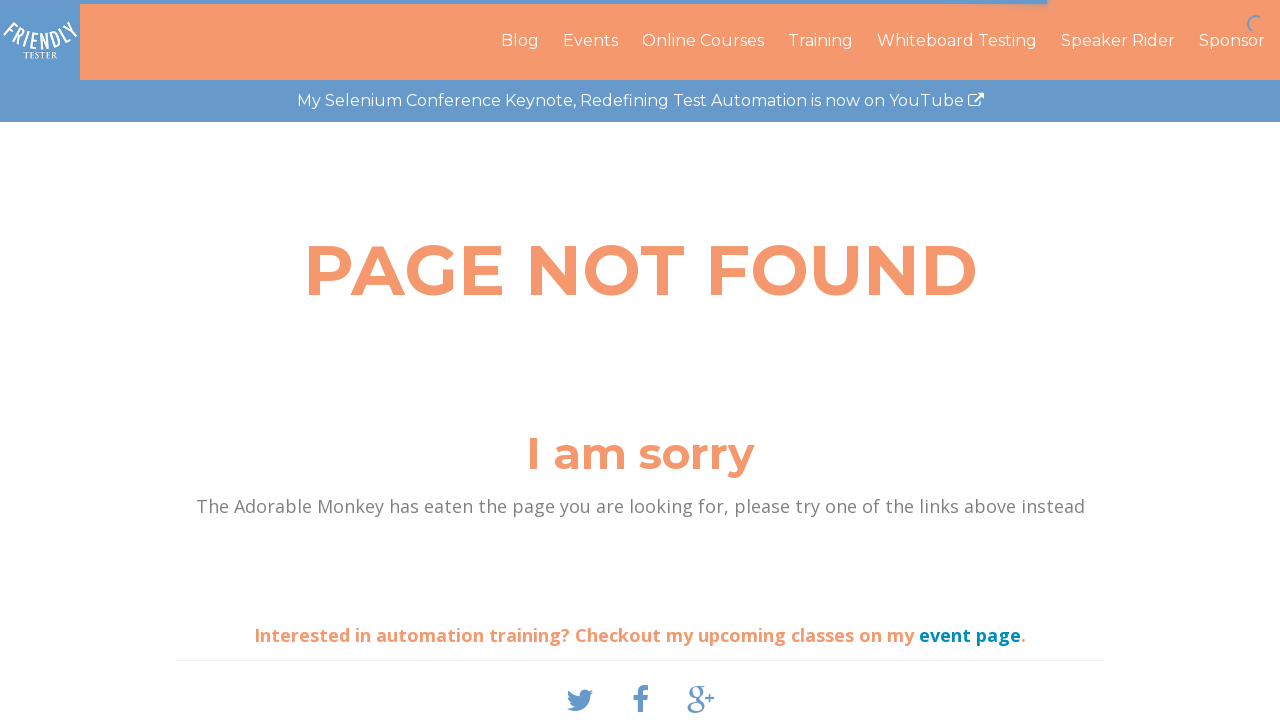

Refreshed current page
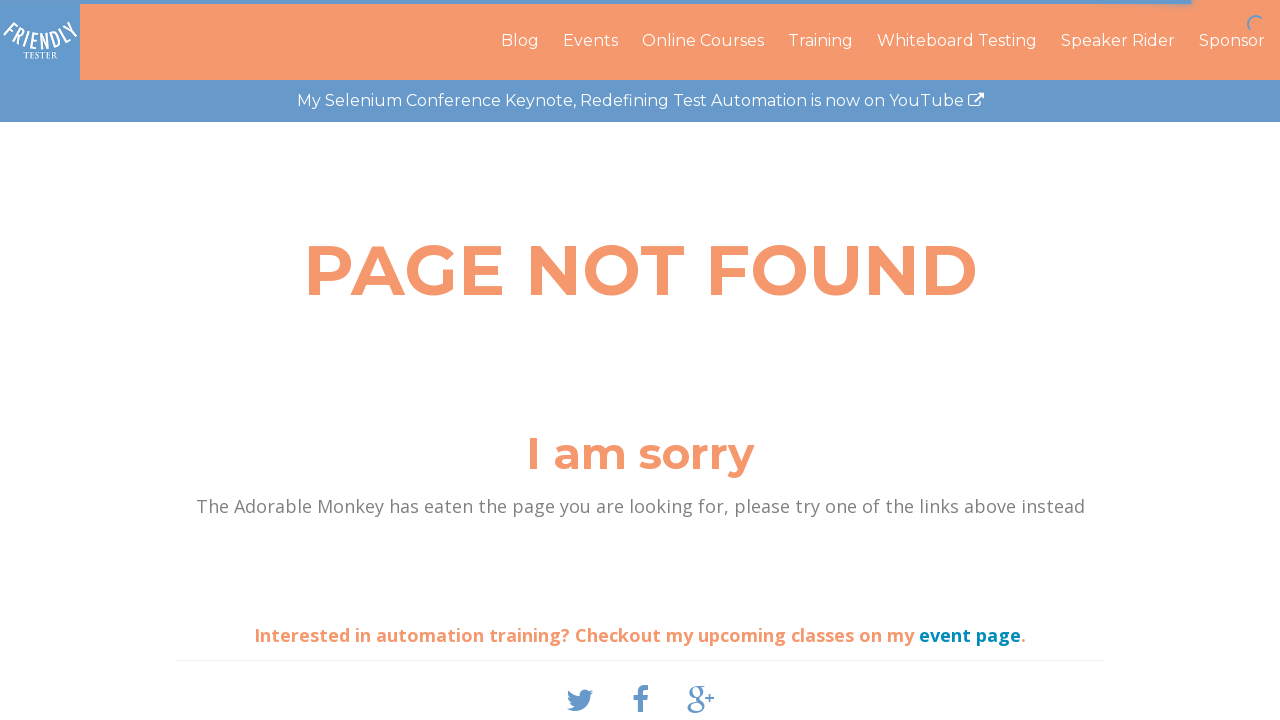

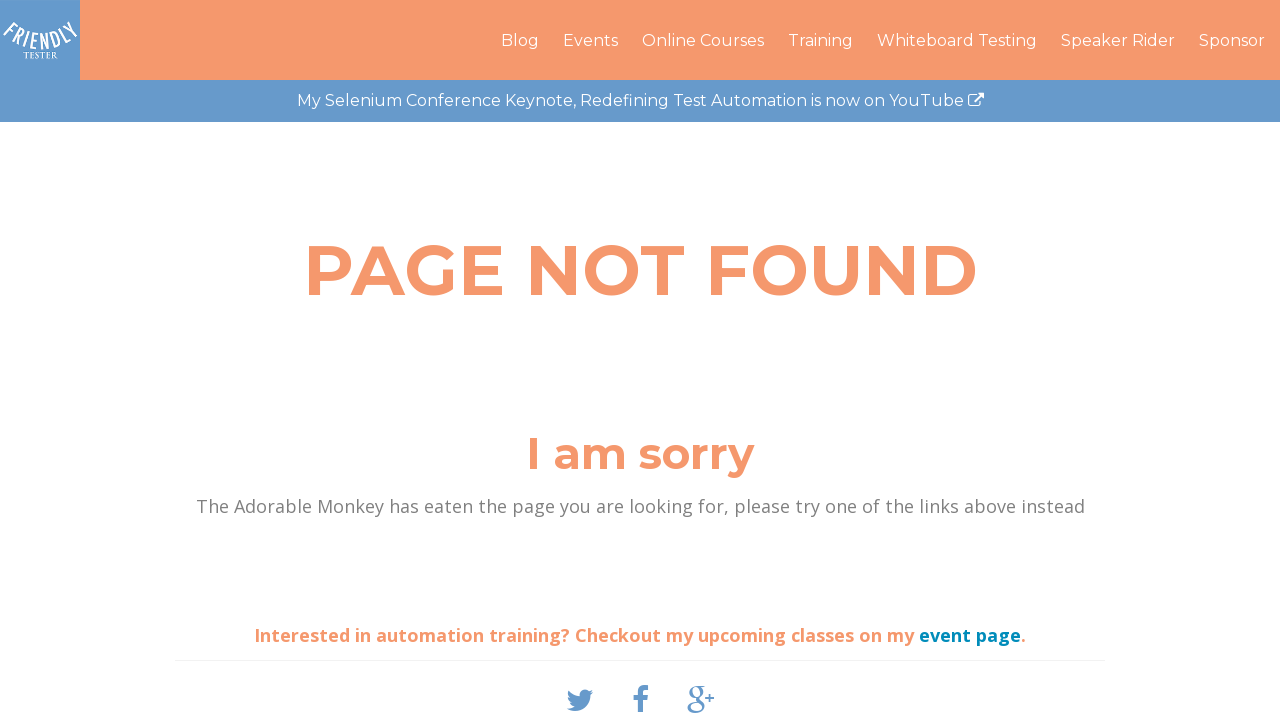